Tests sorting the "Due" column in ascending order using semantic class-based locators on table2 which has better markup.

Starting URL: http://the-internet.herokuapp.com/tables

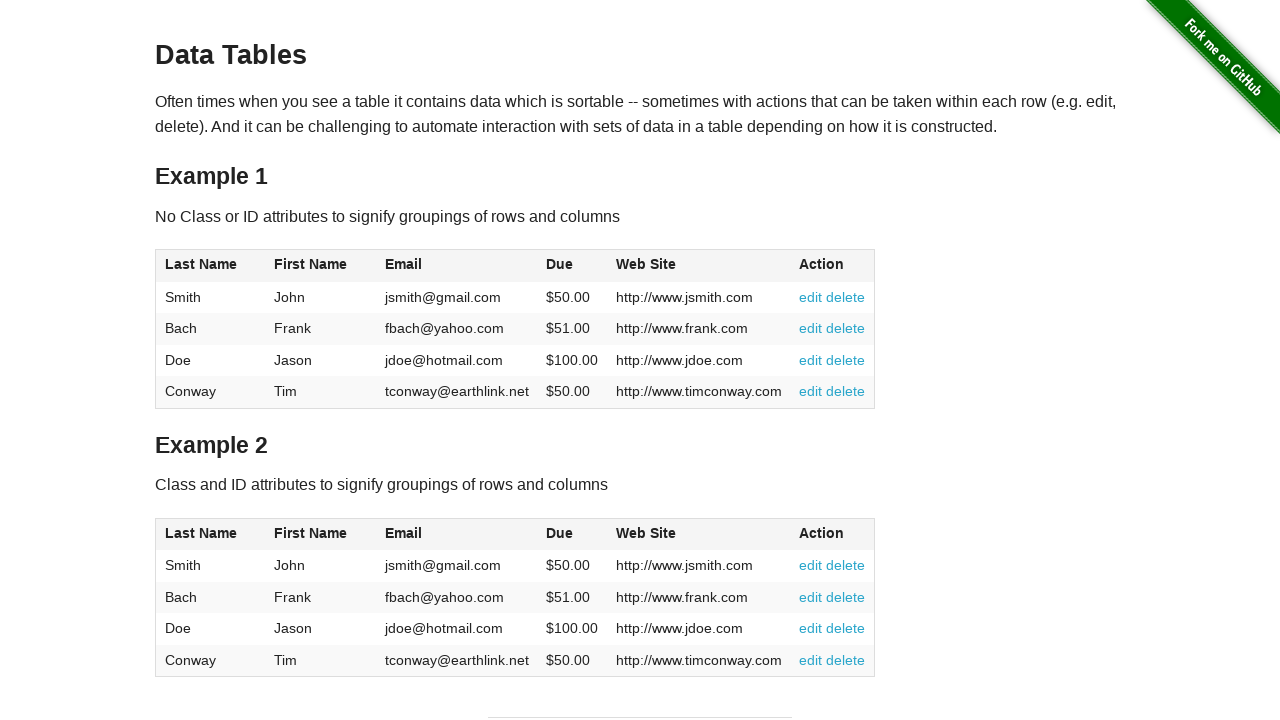

Clicked the 'Due' column header in table2 to sort in ascending order at (560, 533) on #table2 thead .dues
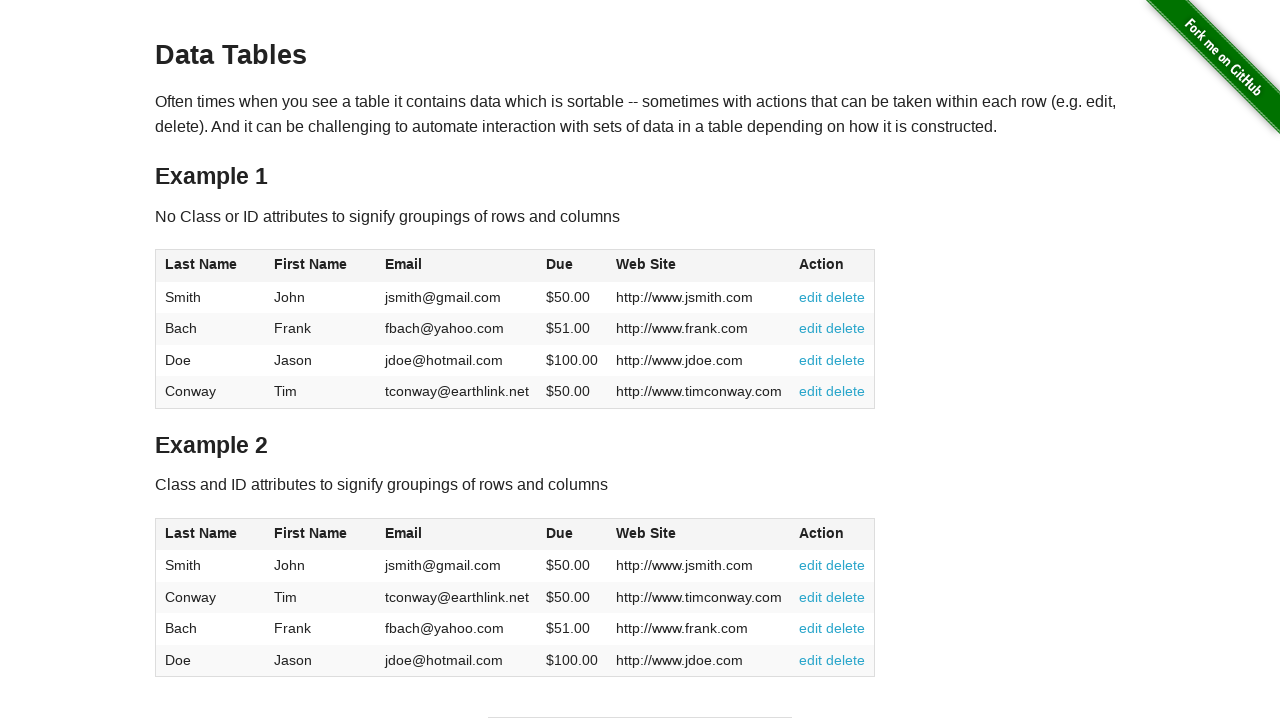

Verified table data loaded after sorting
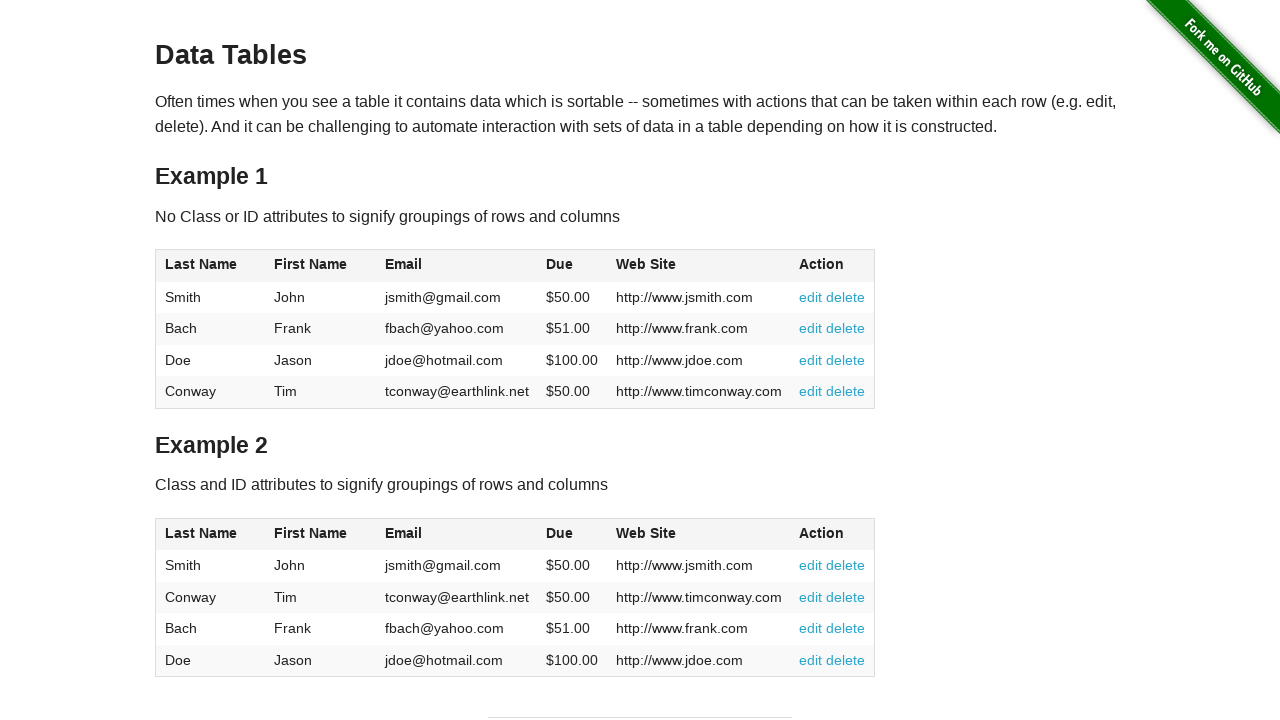

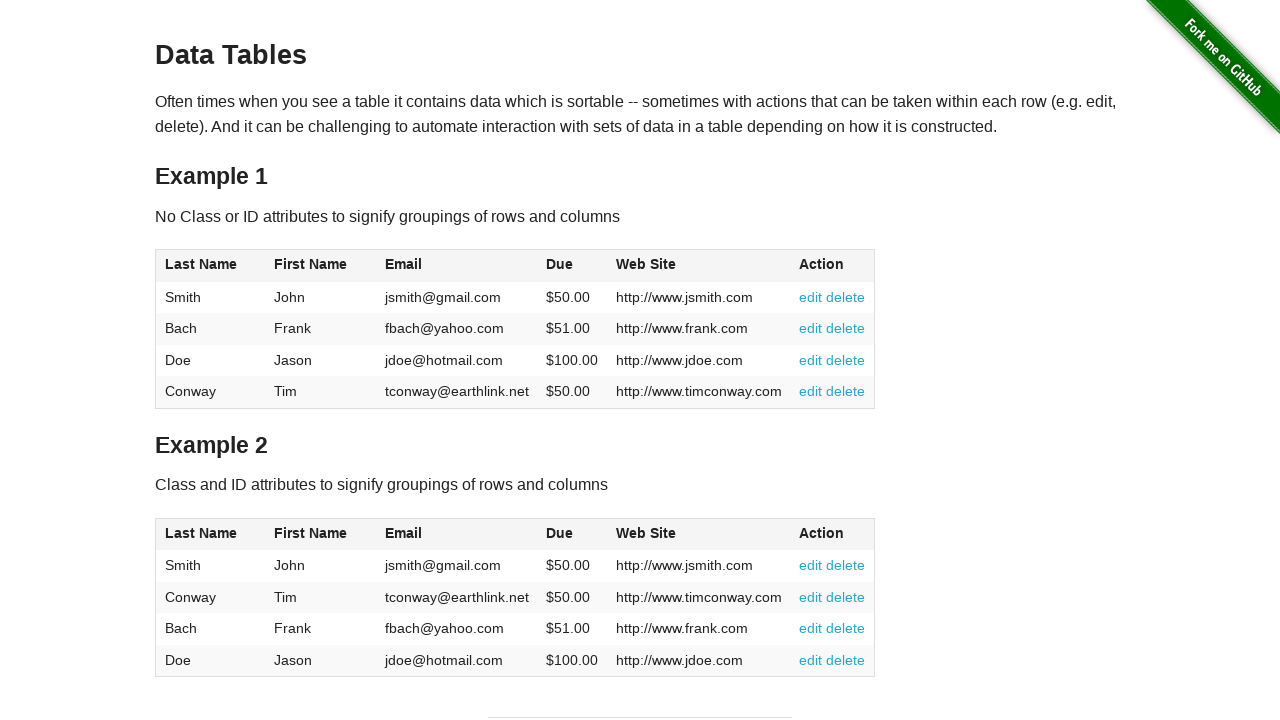